Tests the e-commerce cart functionality by adding specific vegetables (Cucumber, Brocolli, Beetroot) to the cart, proceeding to checkout, applying a promo code, and verifying the promo code is successfully applied.

Starting URL: https://rahulshettyacademy.com/seleniumPractise/#/

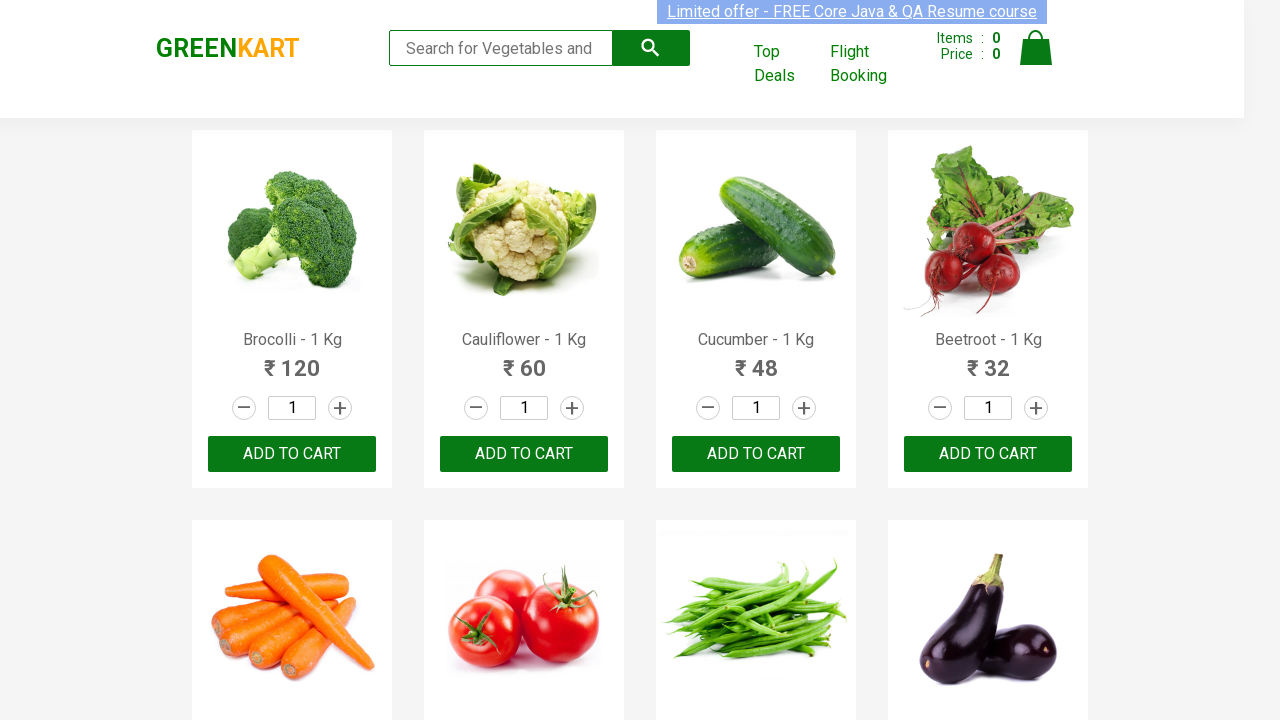

Waited for products to load
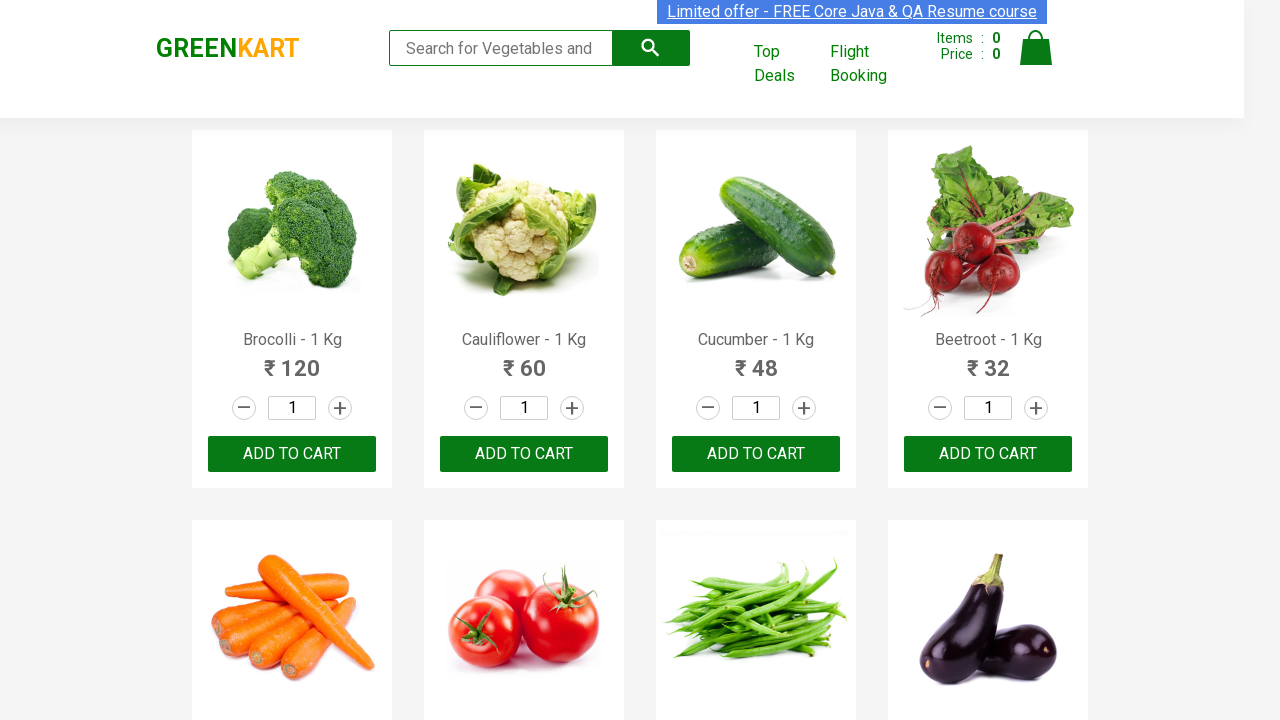

Retrieved all product elements from page
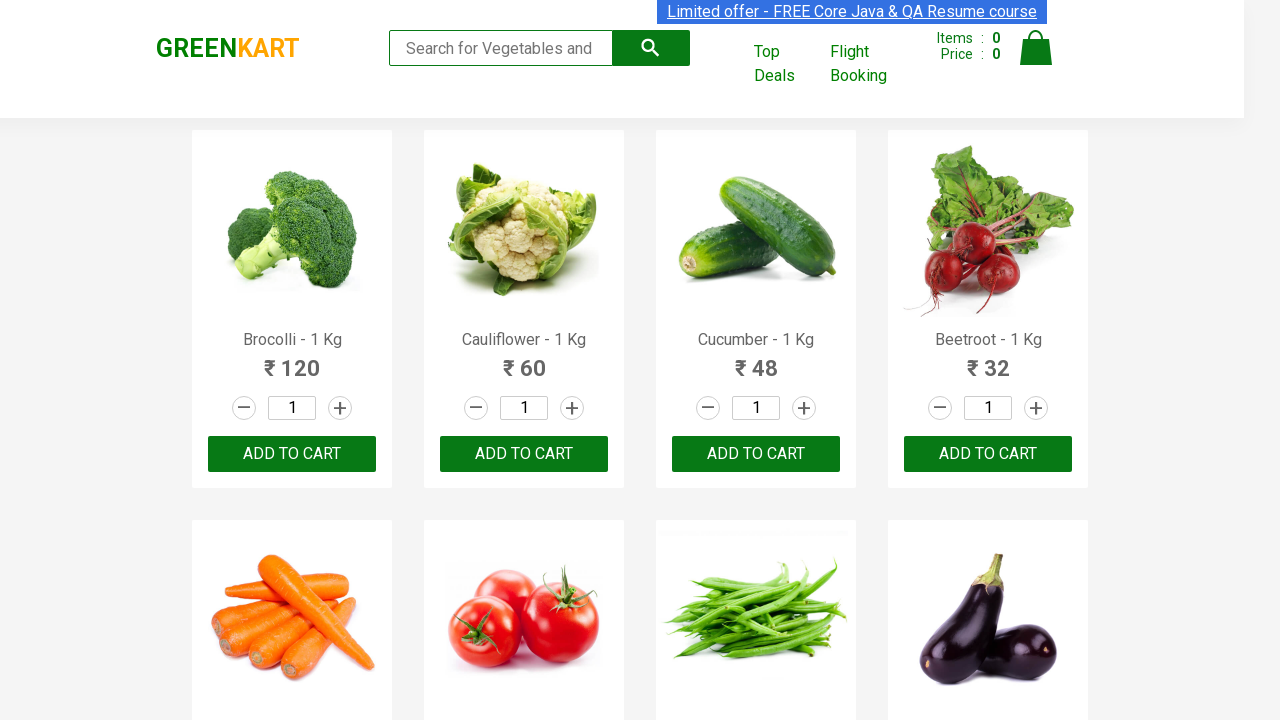

Added Brocolli to cart at (292, 454) on xpath=//div[@class='product-action']//button >> nth=0
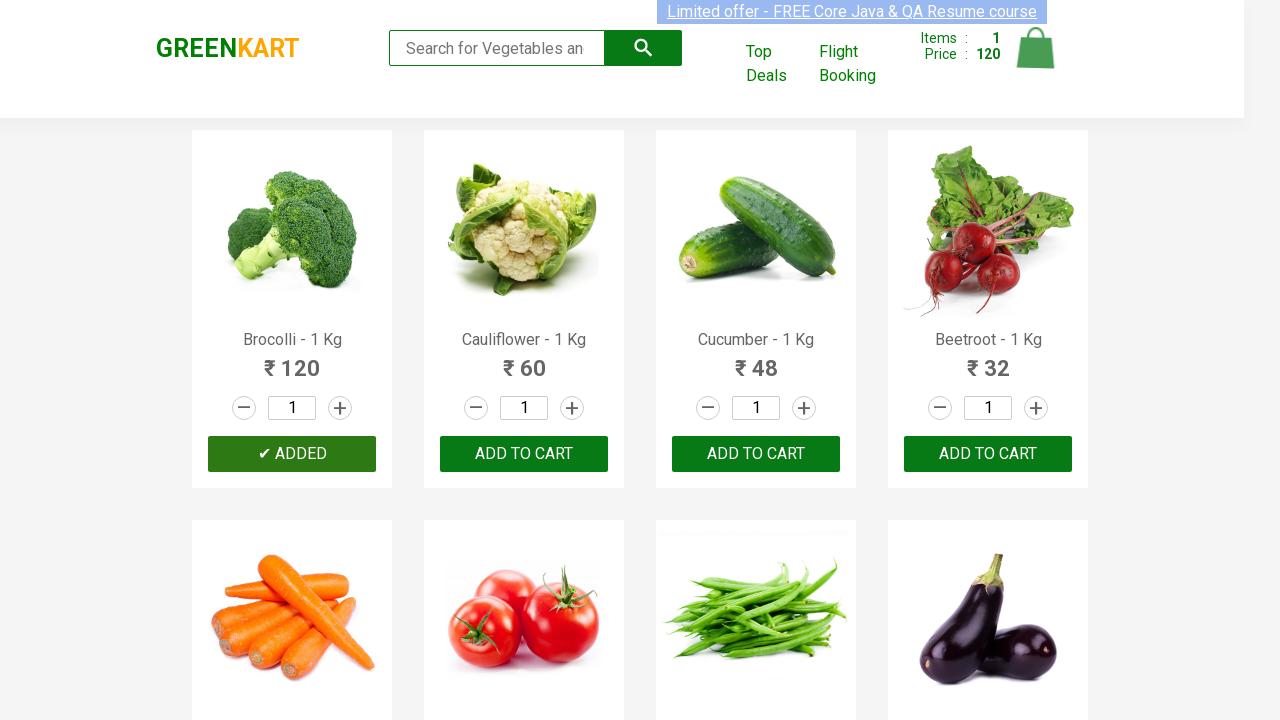

Added Cucumber to cart at (756, 454) on xpath=//div[@class='product-action']//button >> nth=2
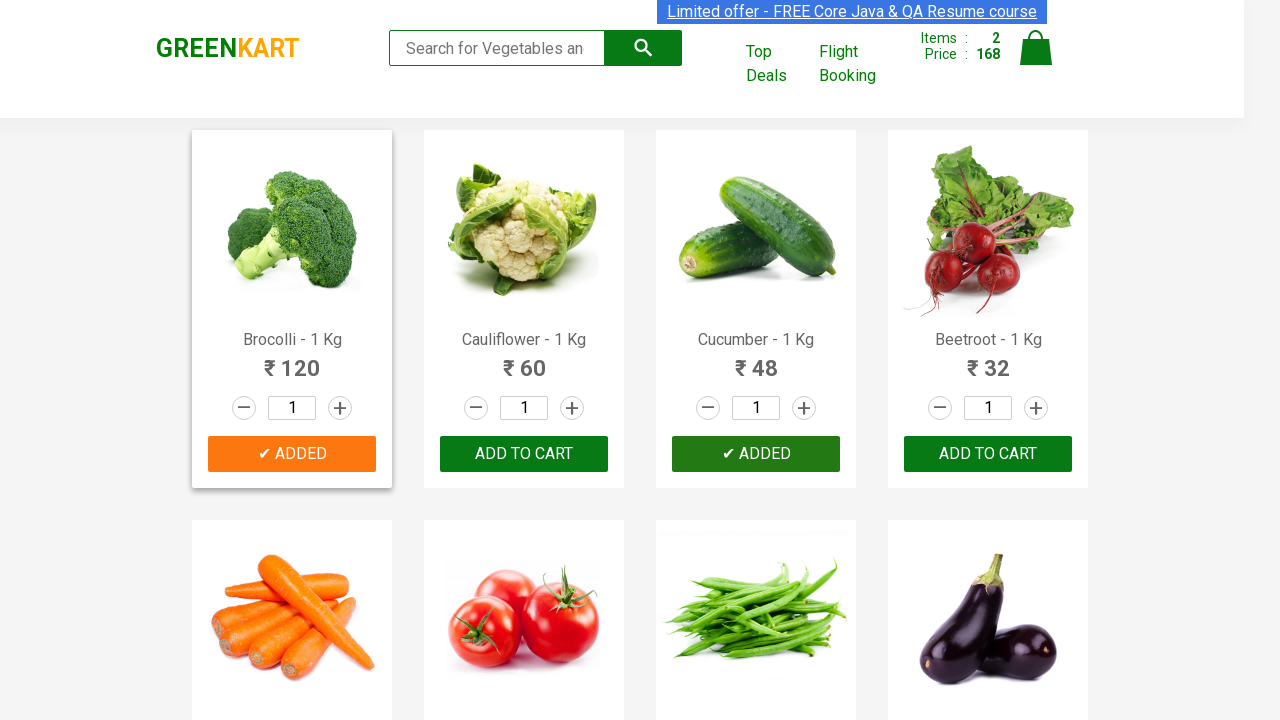

Added Beetroot to cart at (988, 454) on xpath=//div[@class='product-action']//button >> nth=3
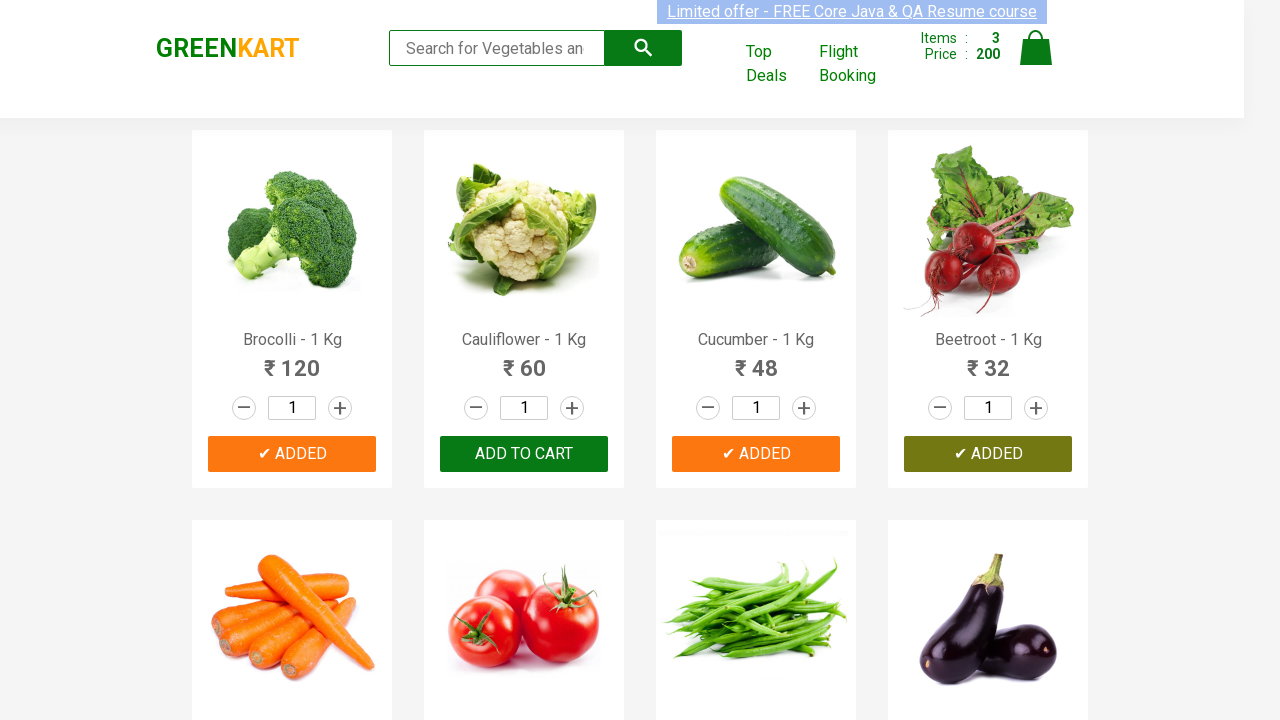

Clicked on cart icon to view cart at (1036, 48) on img[alt='Cart']
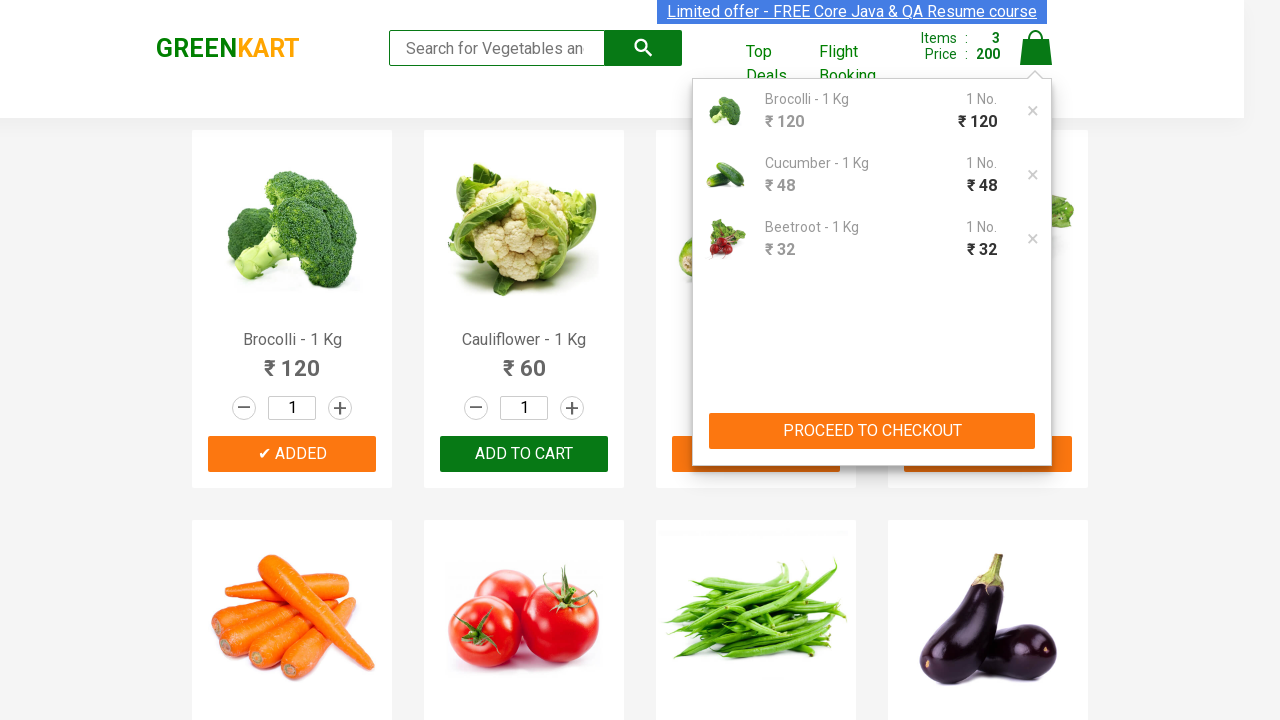

Clicked 'PROCEED TO CHECKOUT' button at (872, 431) on button:text('PROCEED TO CHECKOUT')
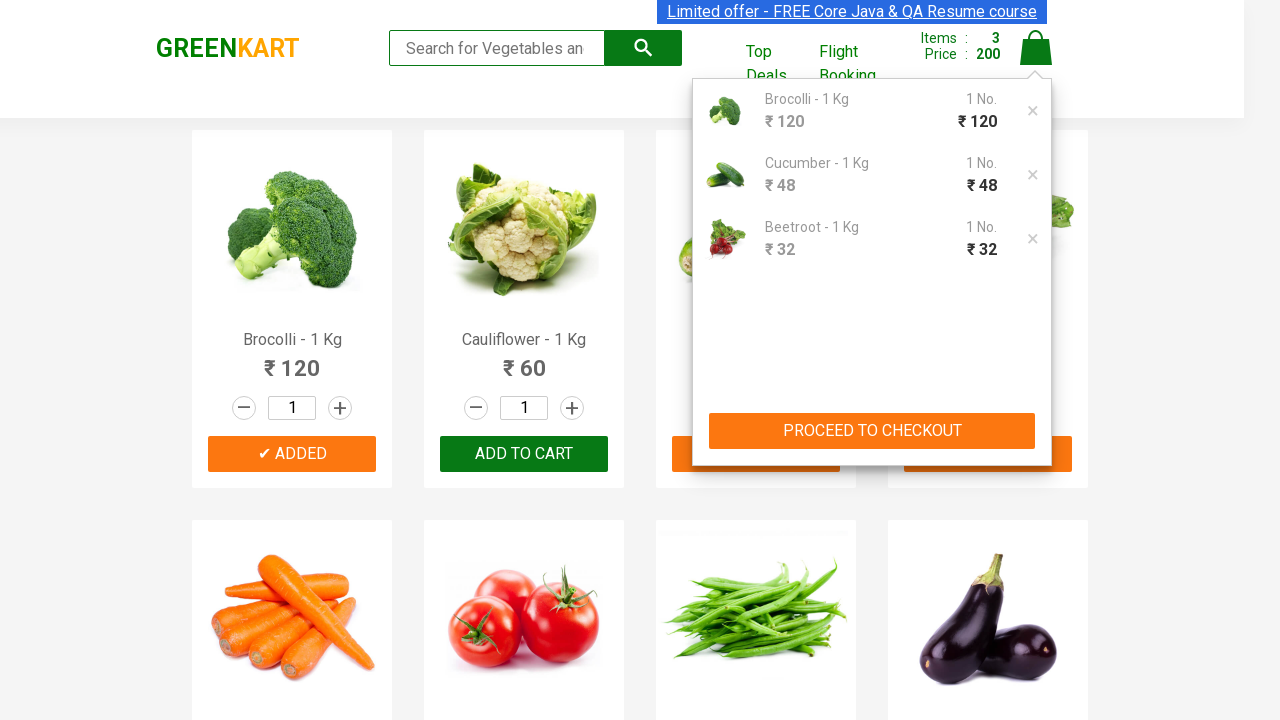

Promo code input field became visible
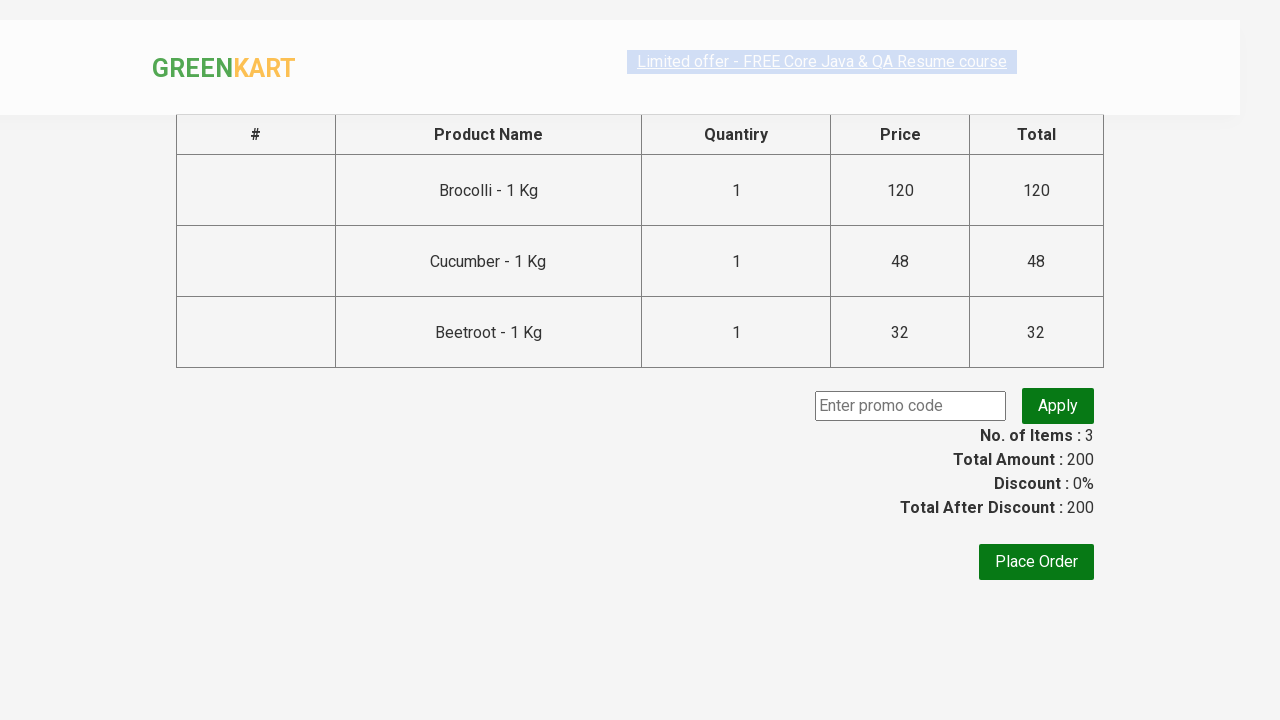

Entered promo code 'rahulshettyacademy' in the input field on input.promoCode
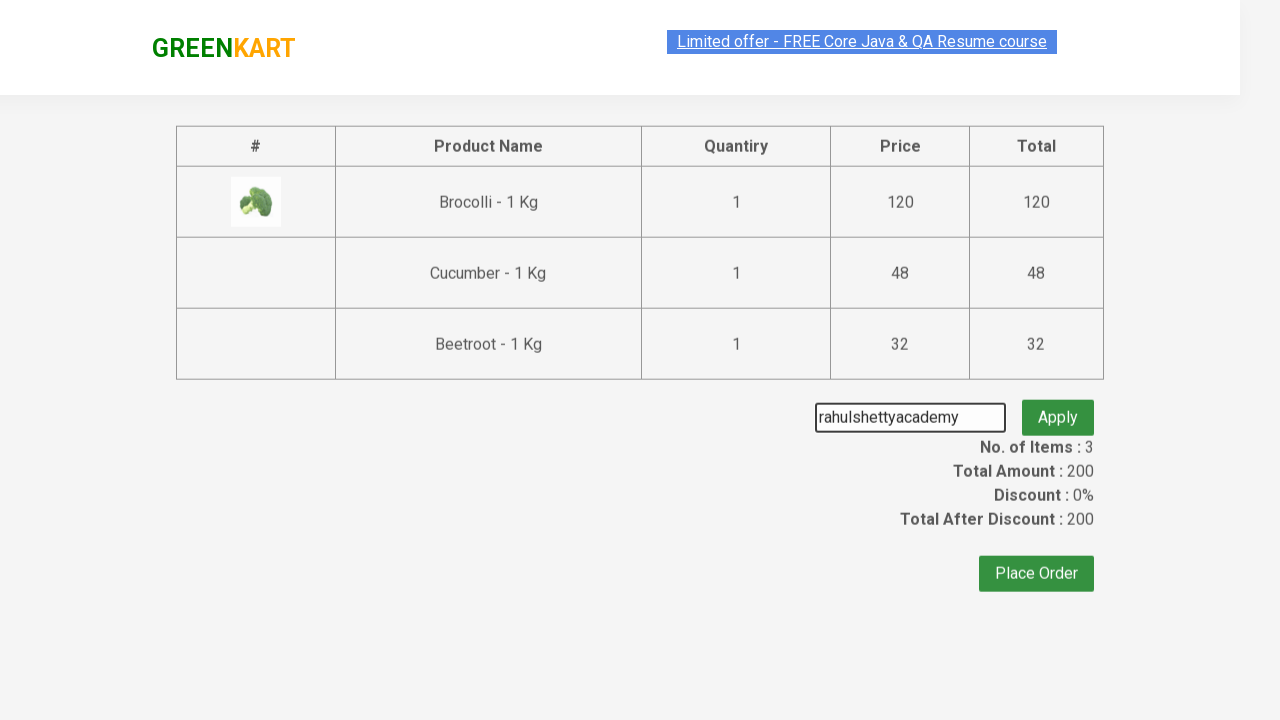

Clicked apply promo button at (1058, 406) on button.promoBtn
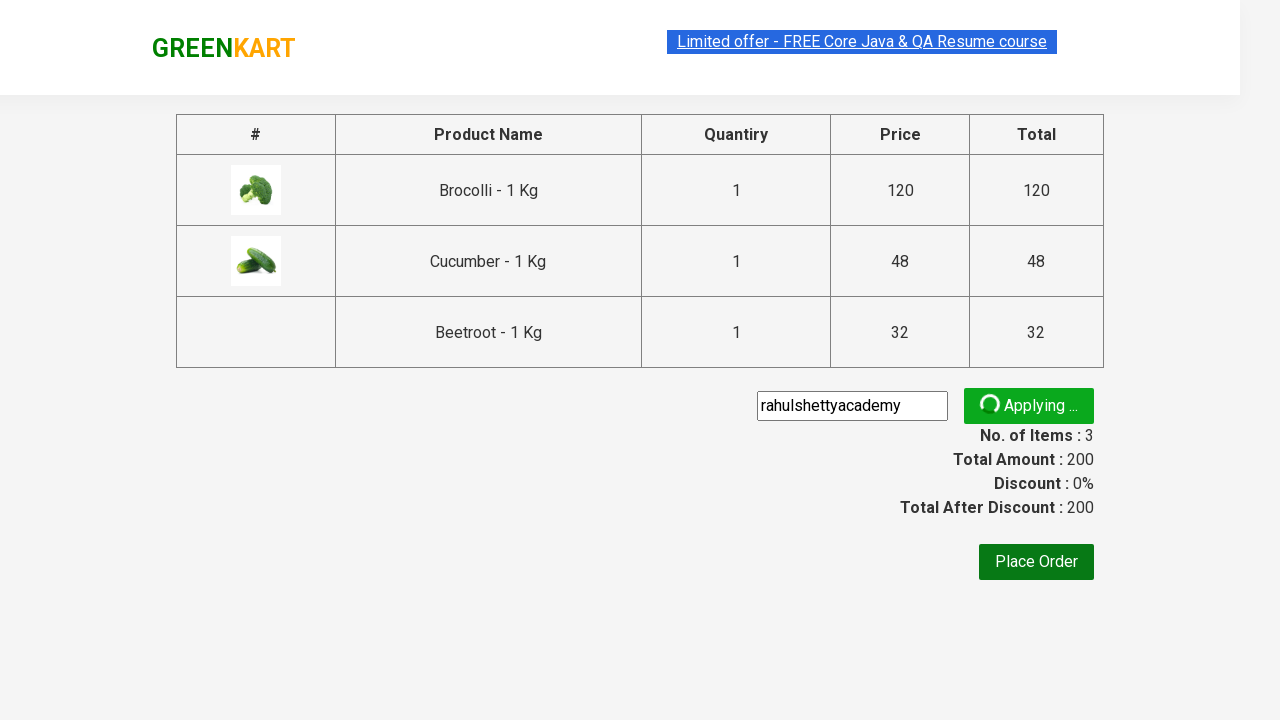

Promo info message appeared on page
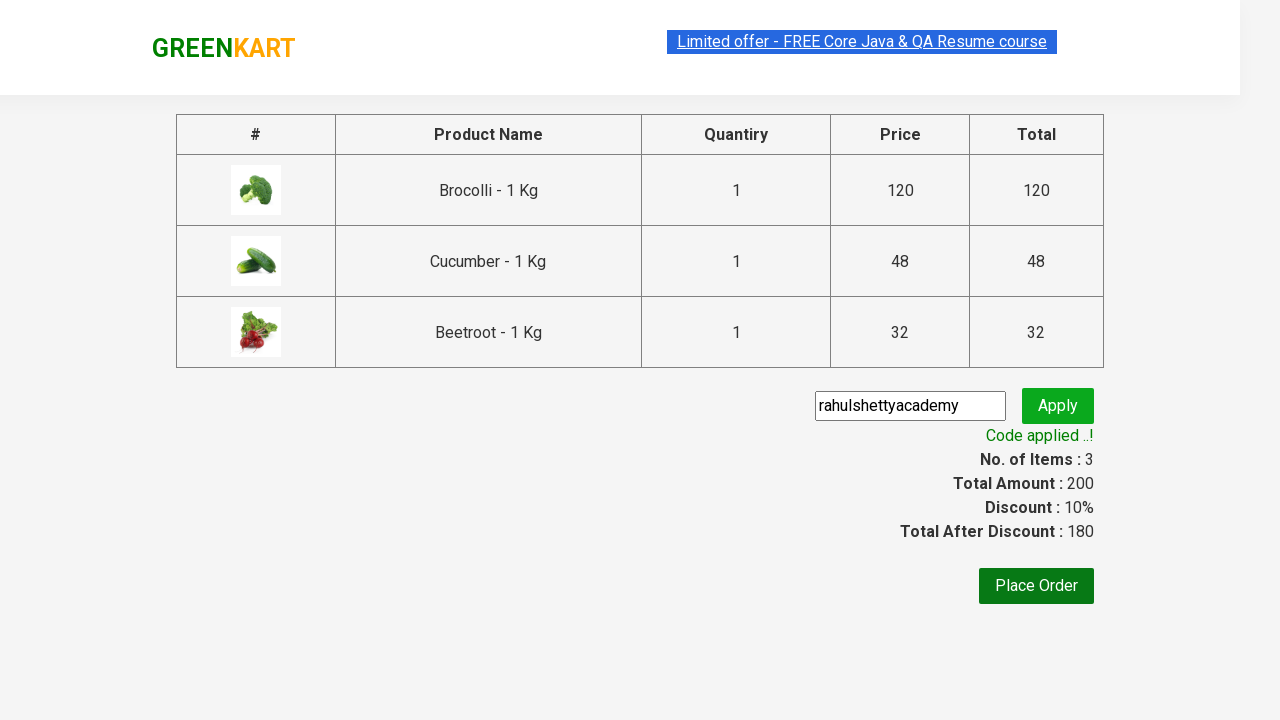

Retrieved promo info message: 'Code applied ..!'
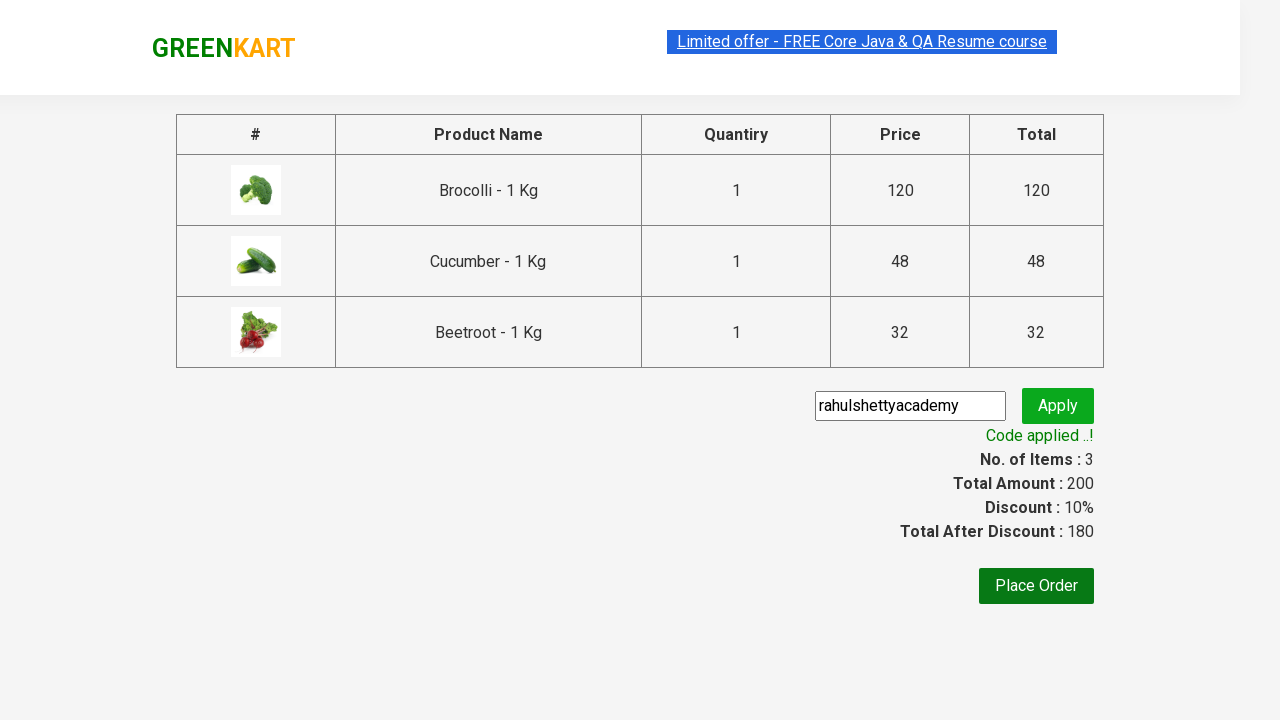

Verified promo code was successfully applied
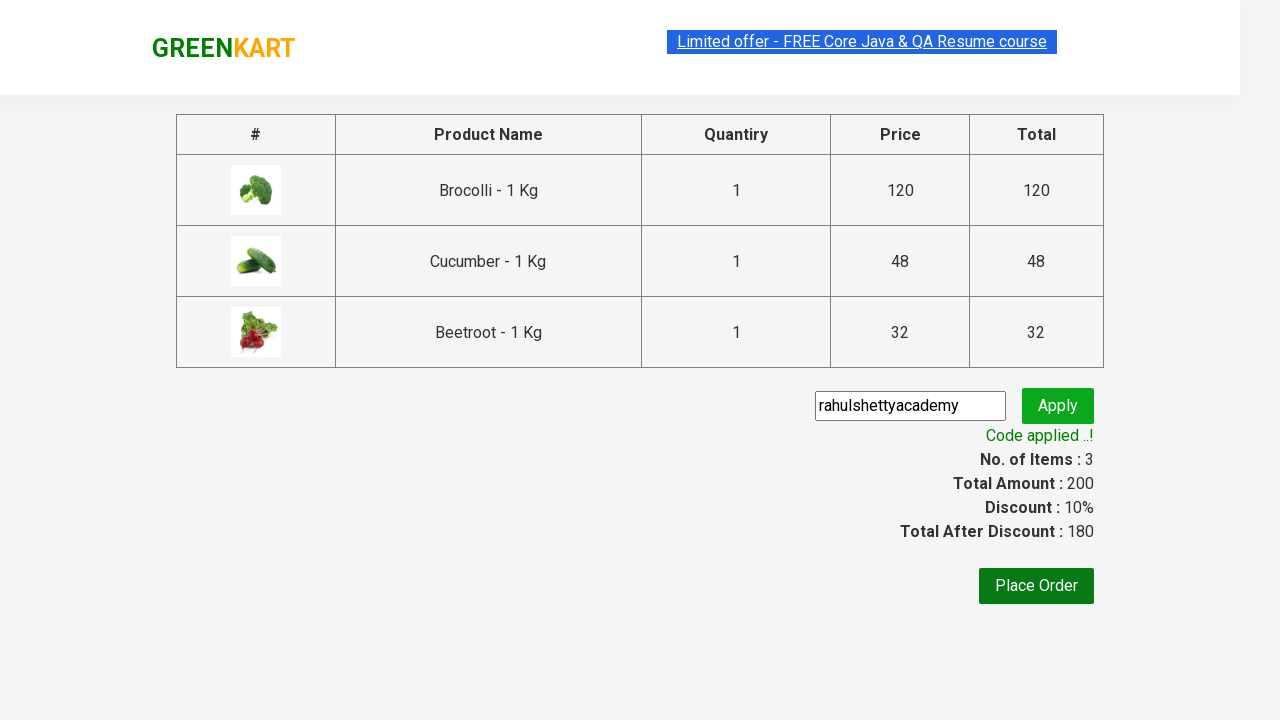

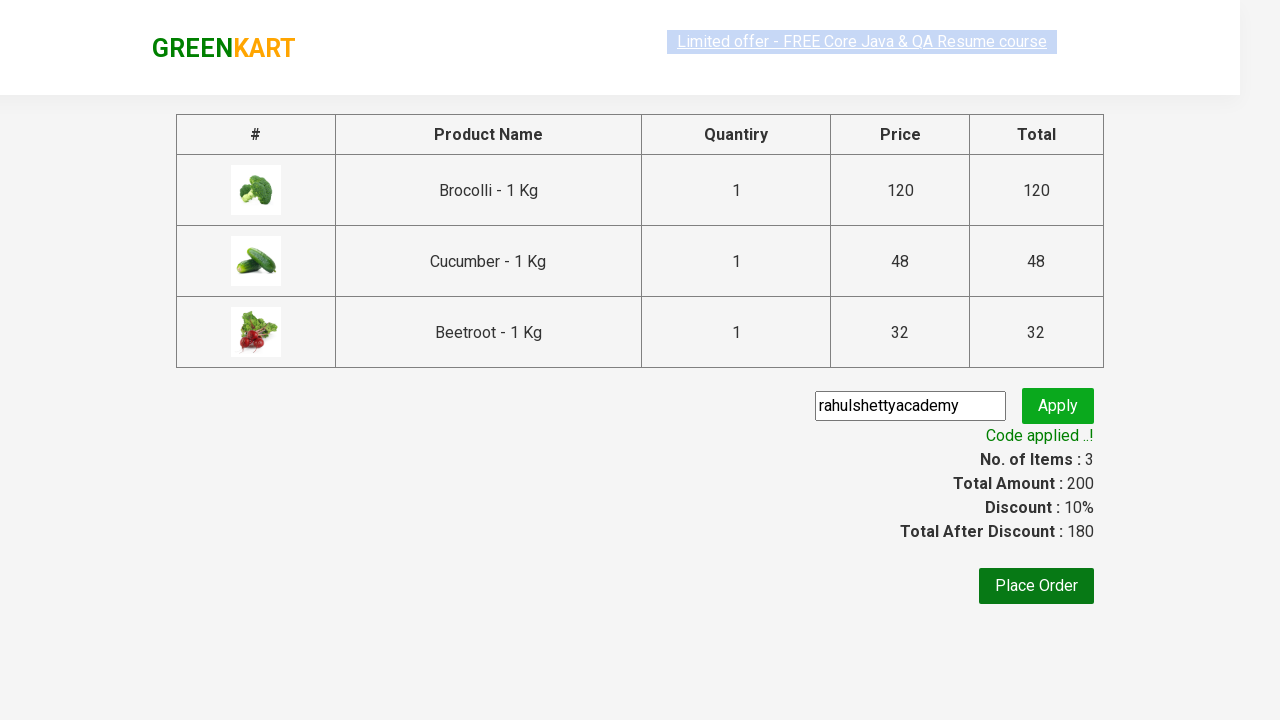